Tests the add/remove elements functionality by clicking the "Add Element" button 5 times and verifying that 5 "Delete" buttons are created.

Starting URL: http://the-internet.herokuapp.com/add_remove_elements/

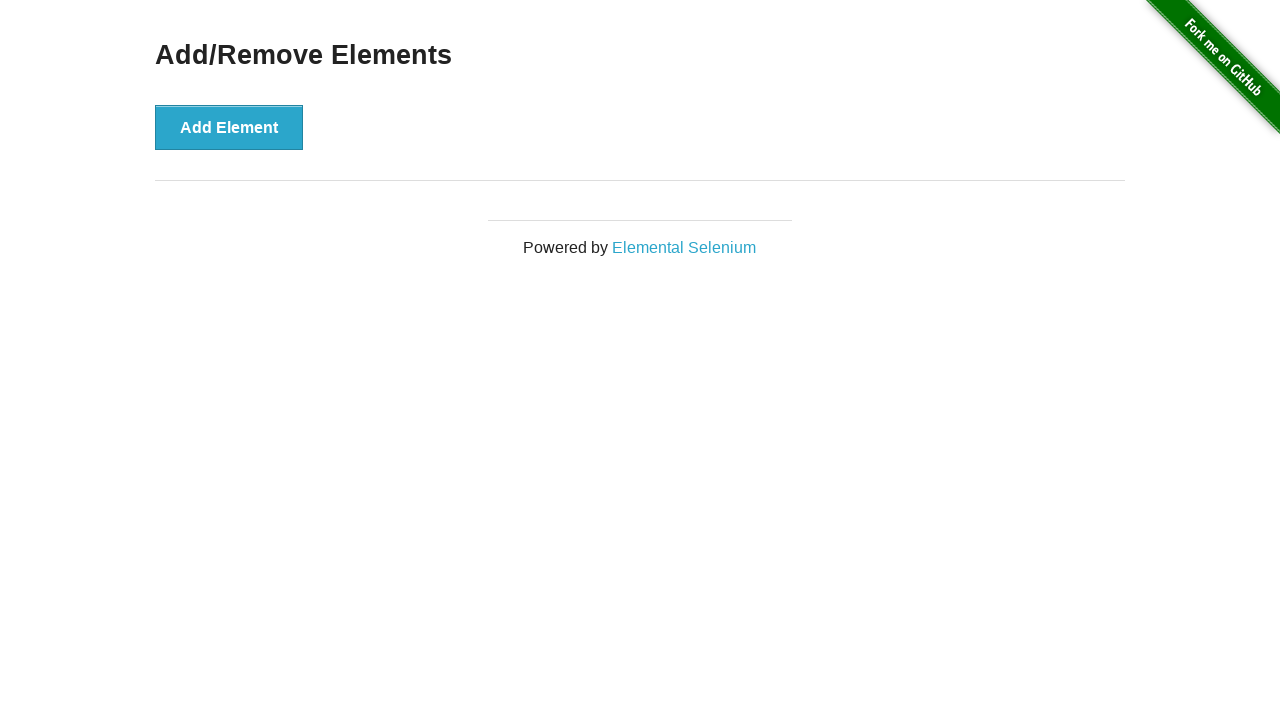

Navigated to add/remove elements page
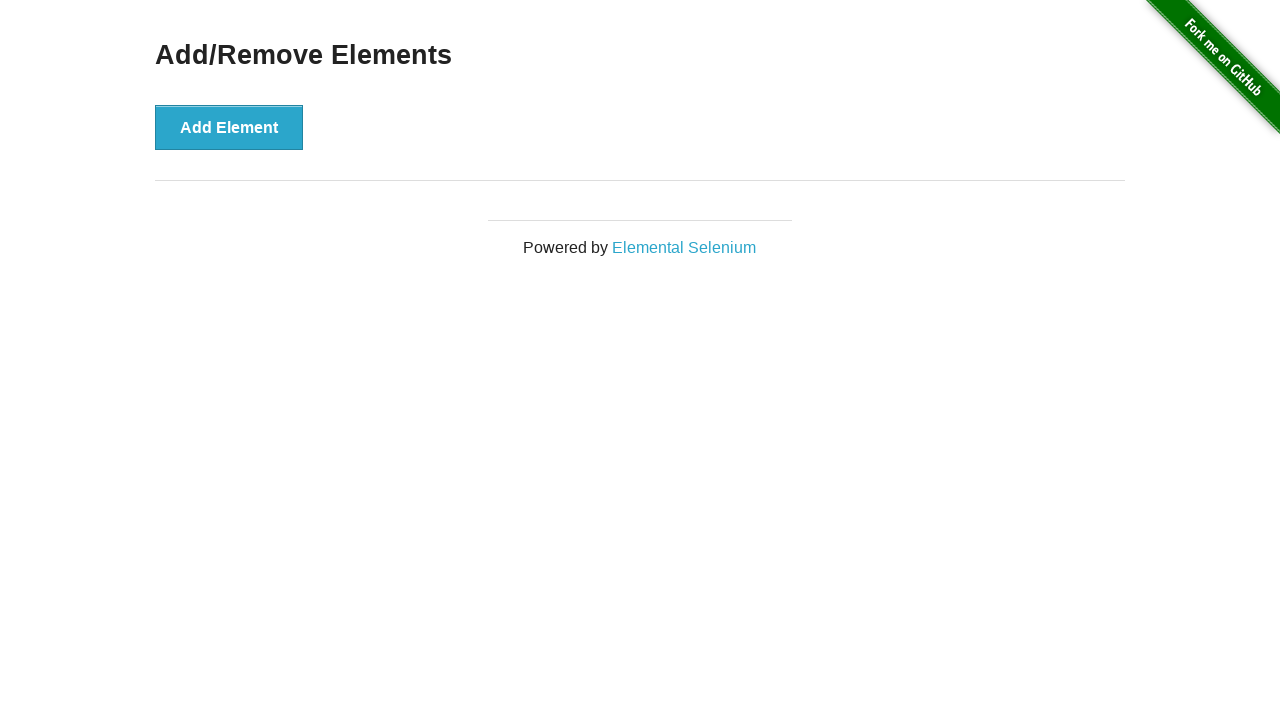

Clicked 'Add Element' button at (229, 127) on xpath=//button[text()='Add Element']
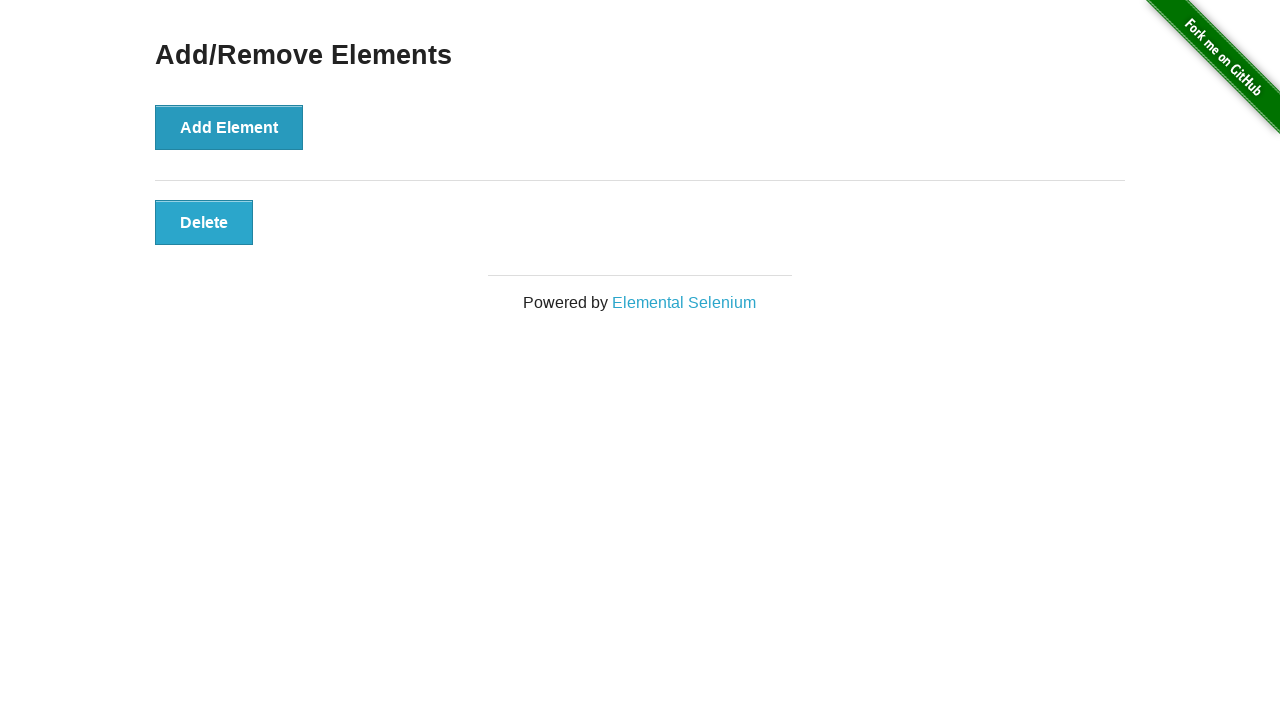

'Add Element' button is visible and ready
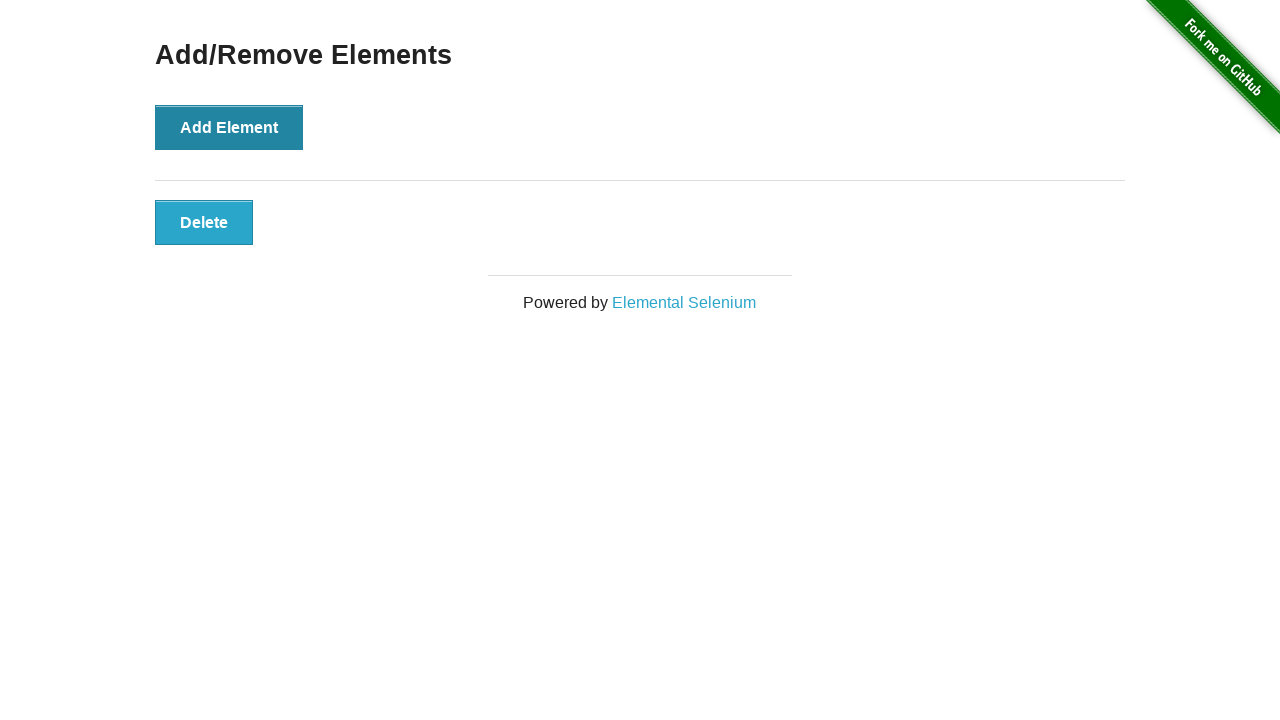

Clicked 'Add Element' button at (229, 127) on xpath=//button[text()='Add Element']
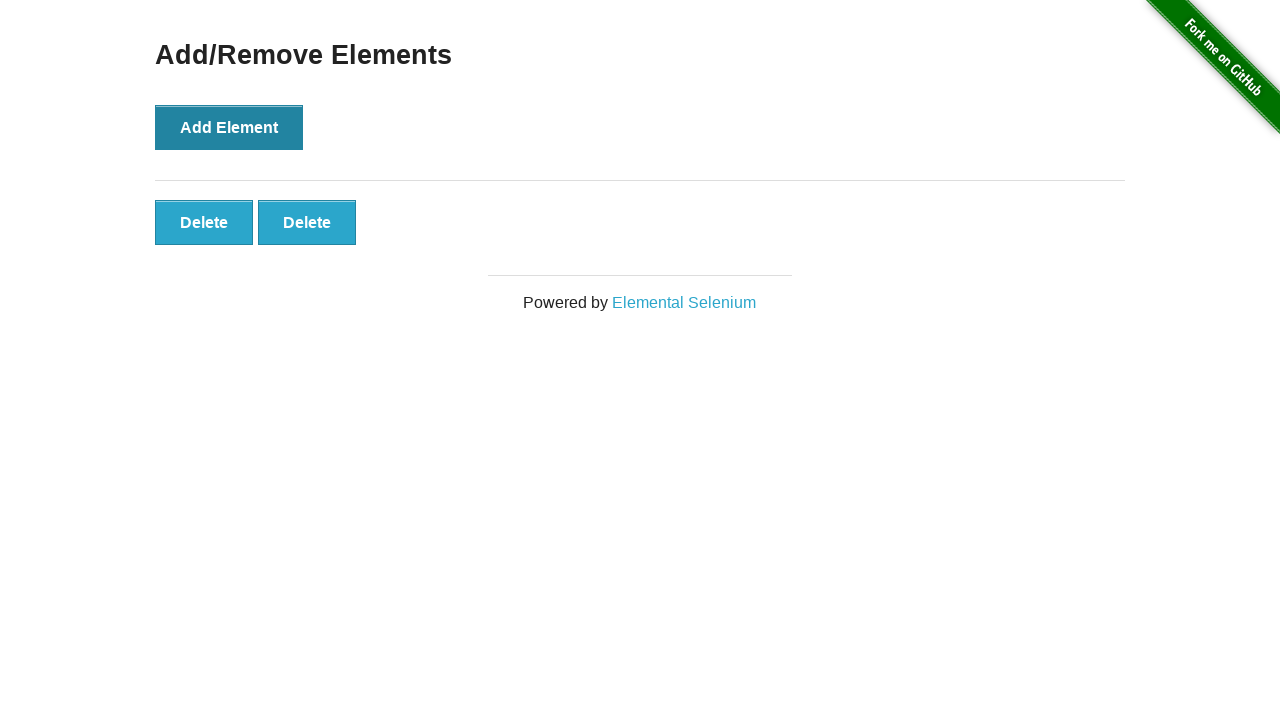

'Add Element' button is visible and ready
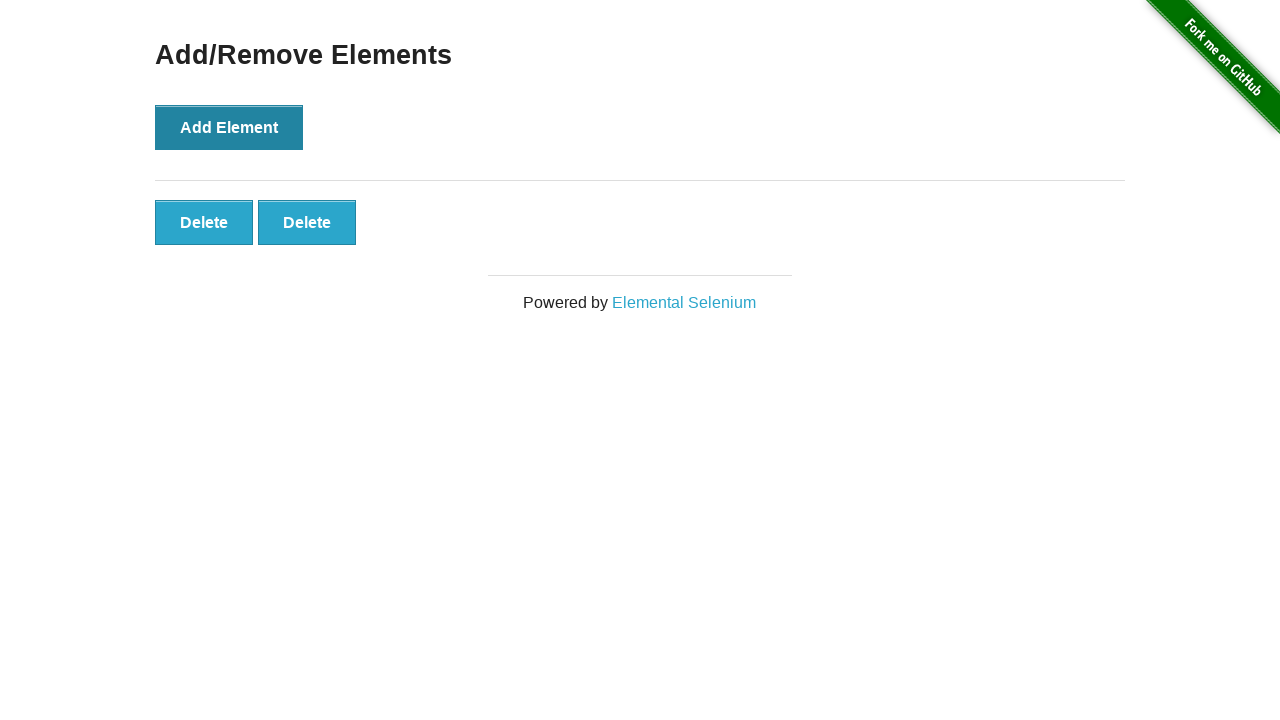

Clicked 'Add Element' button at (229, 127) on xpath=//button[text()='Add Element']
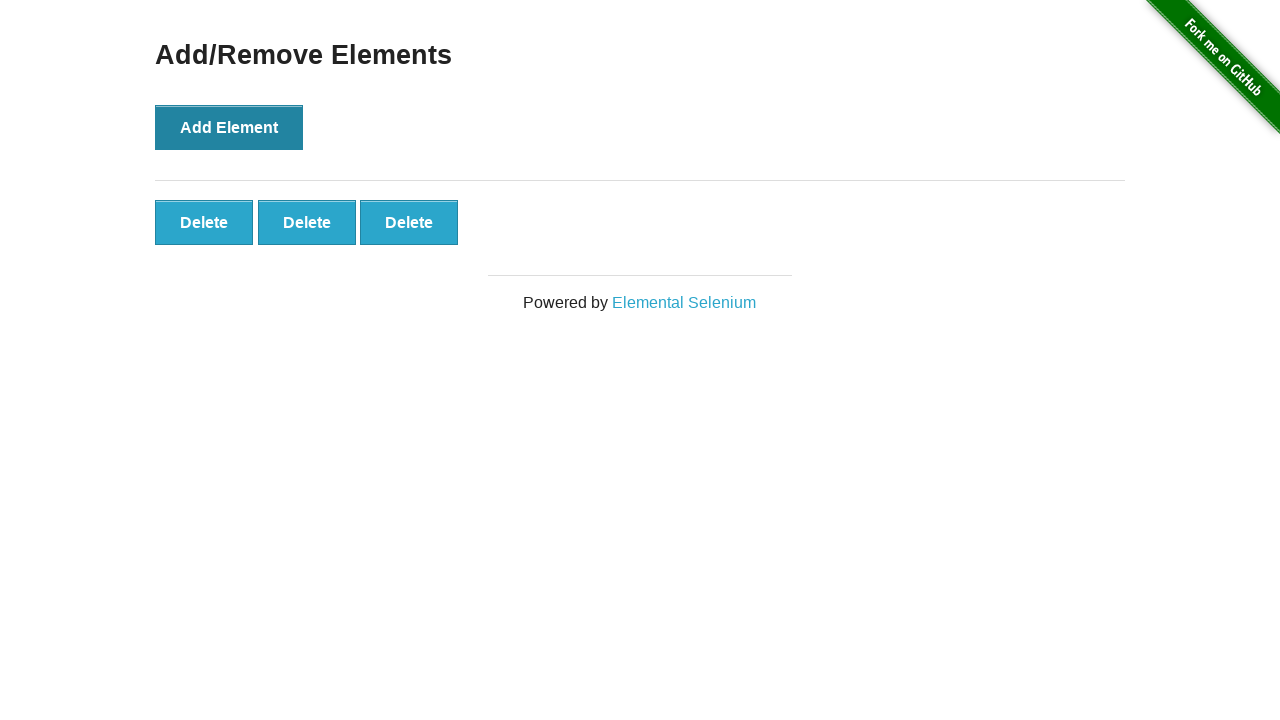

'Add Element' button is visible and ready
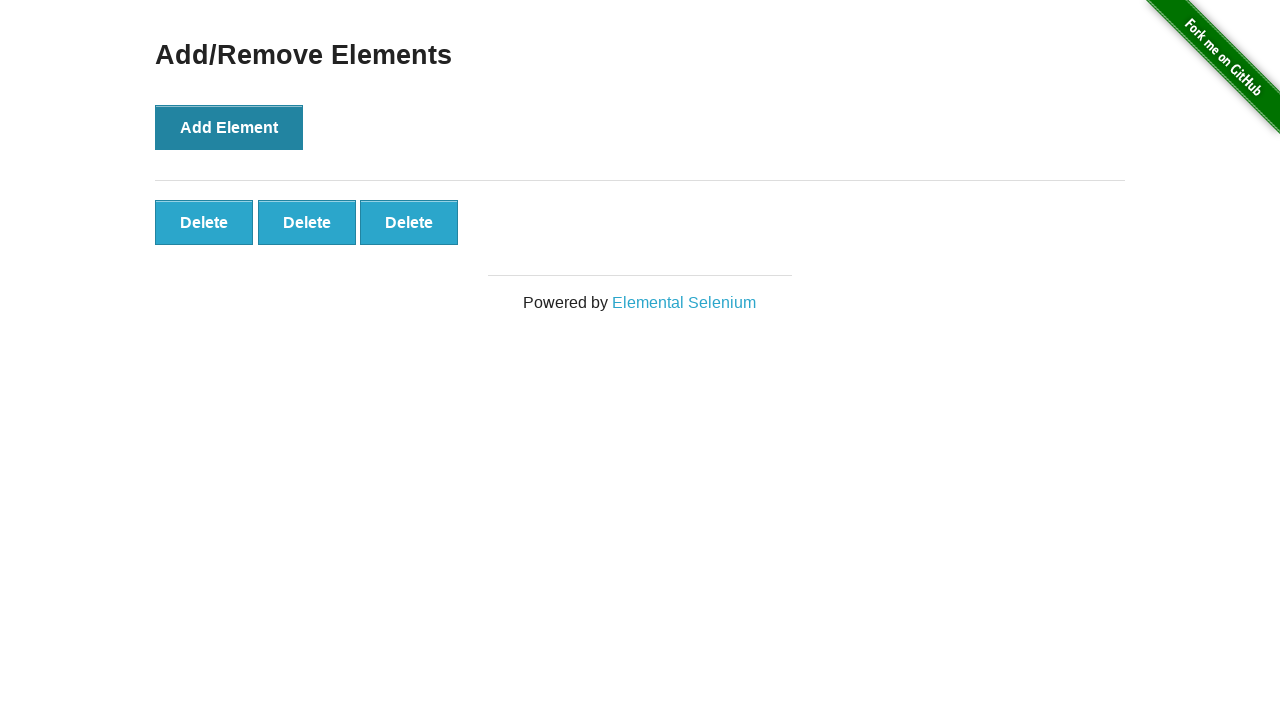

Clicked 'Add Element' button at (229, 127) on xpath=//button[text()='Add Element']
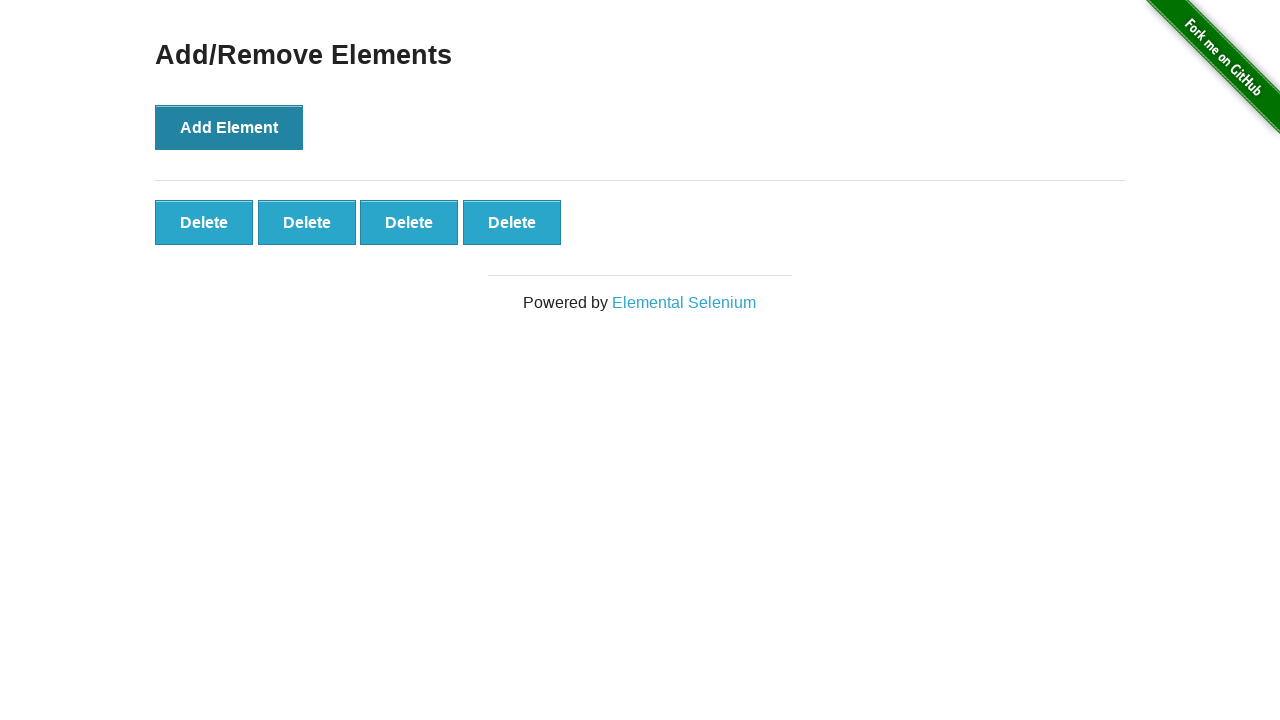

'Add Element' button is visible and ready
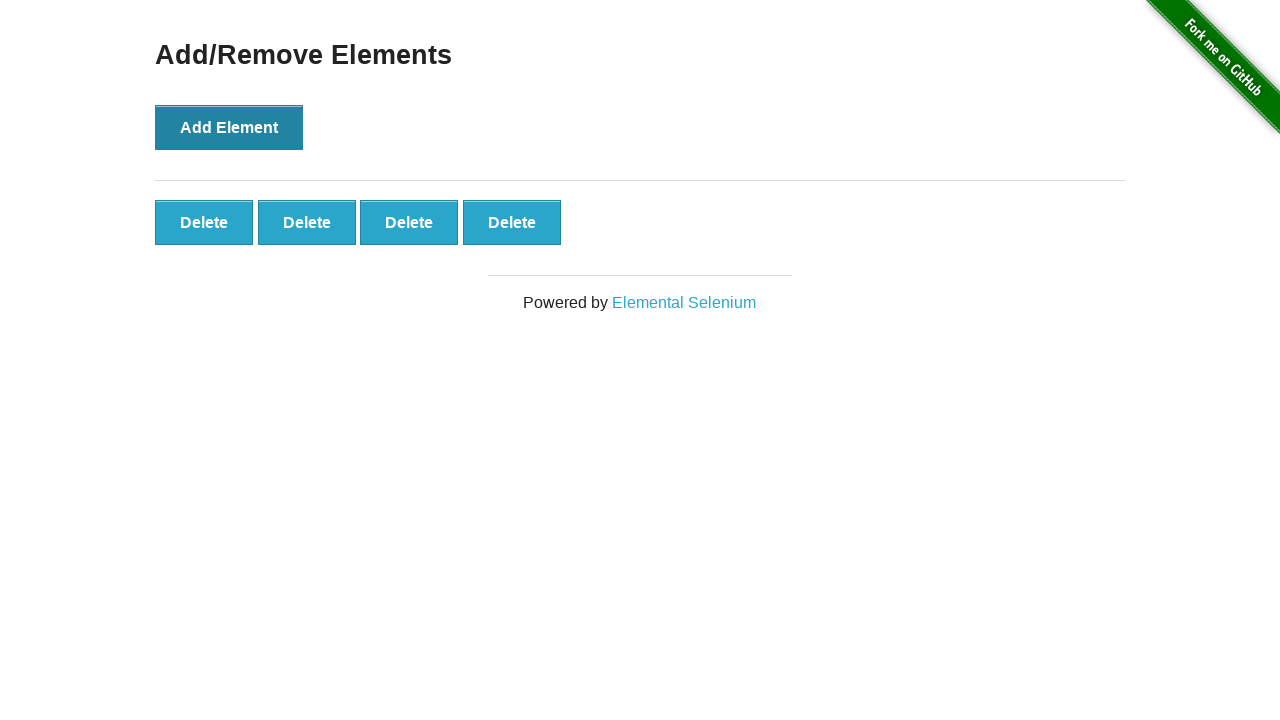

Clicked 'Add Element' button at (229, 127) on xpath=//button[text()='Add Element']
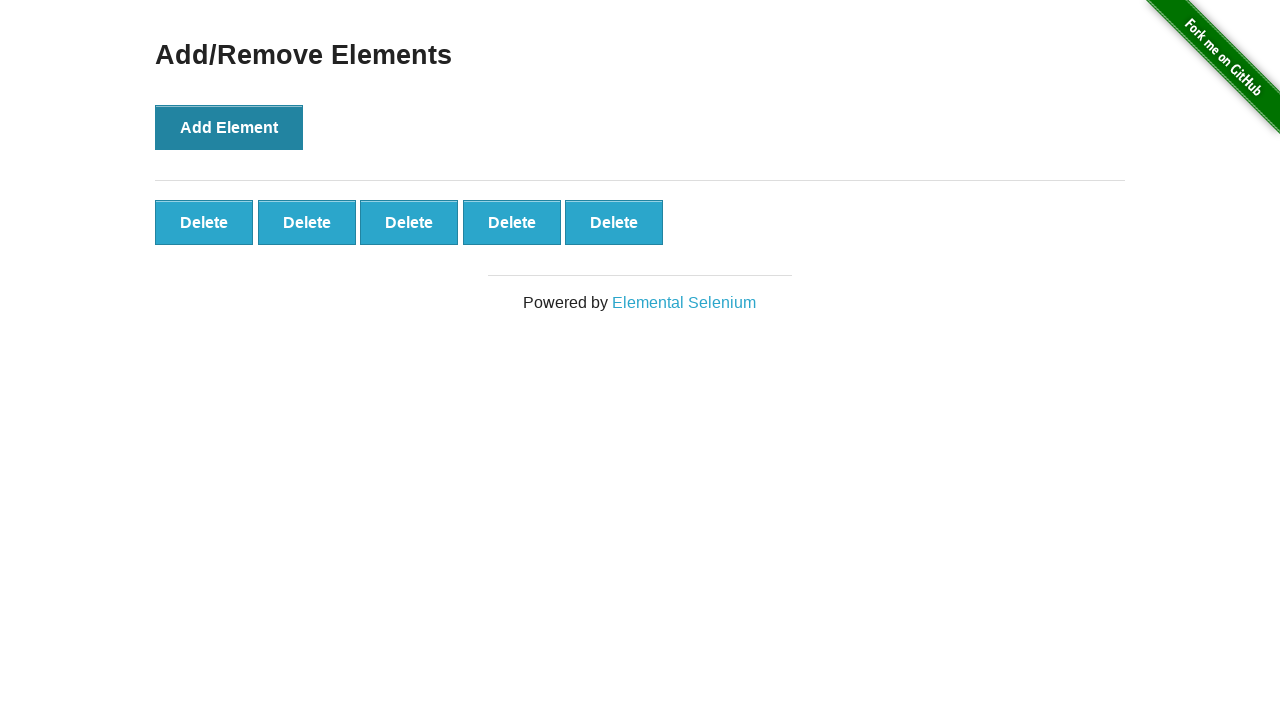

'Add Element' button is visible and ready
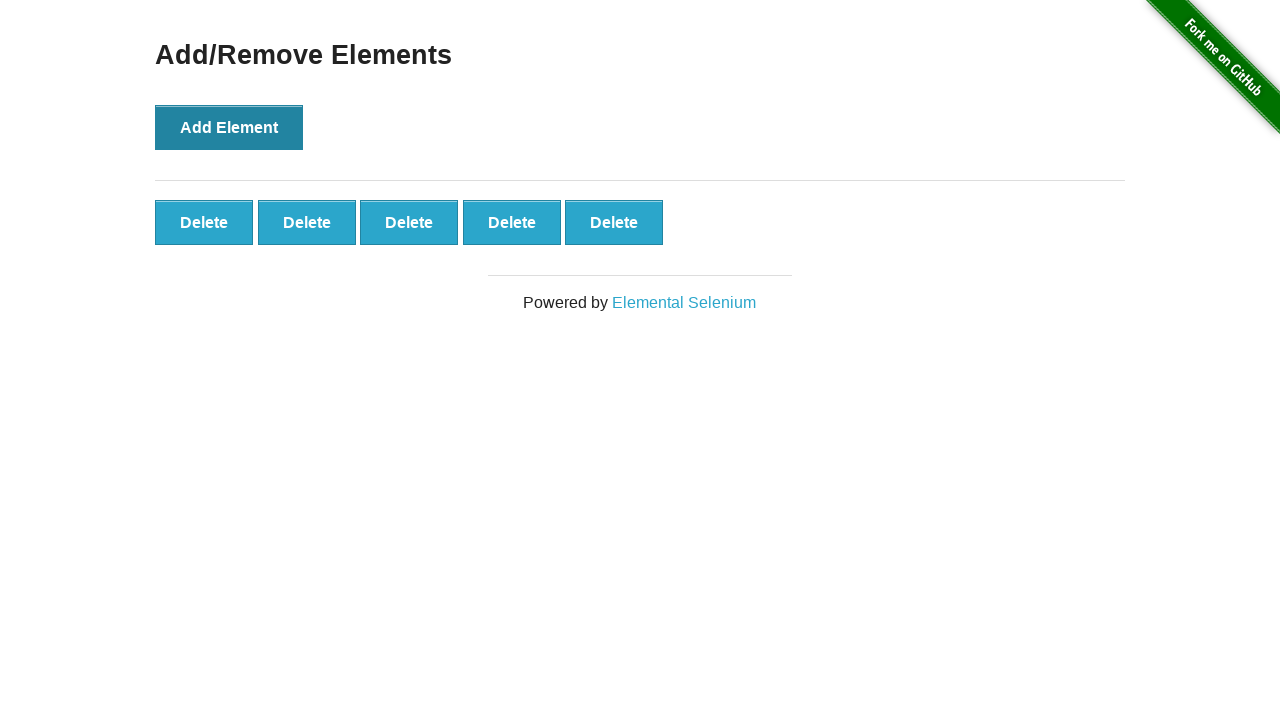

First 'Delete' button appeared
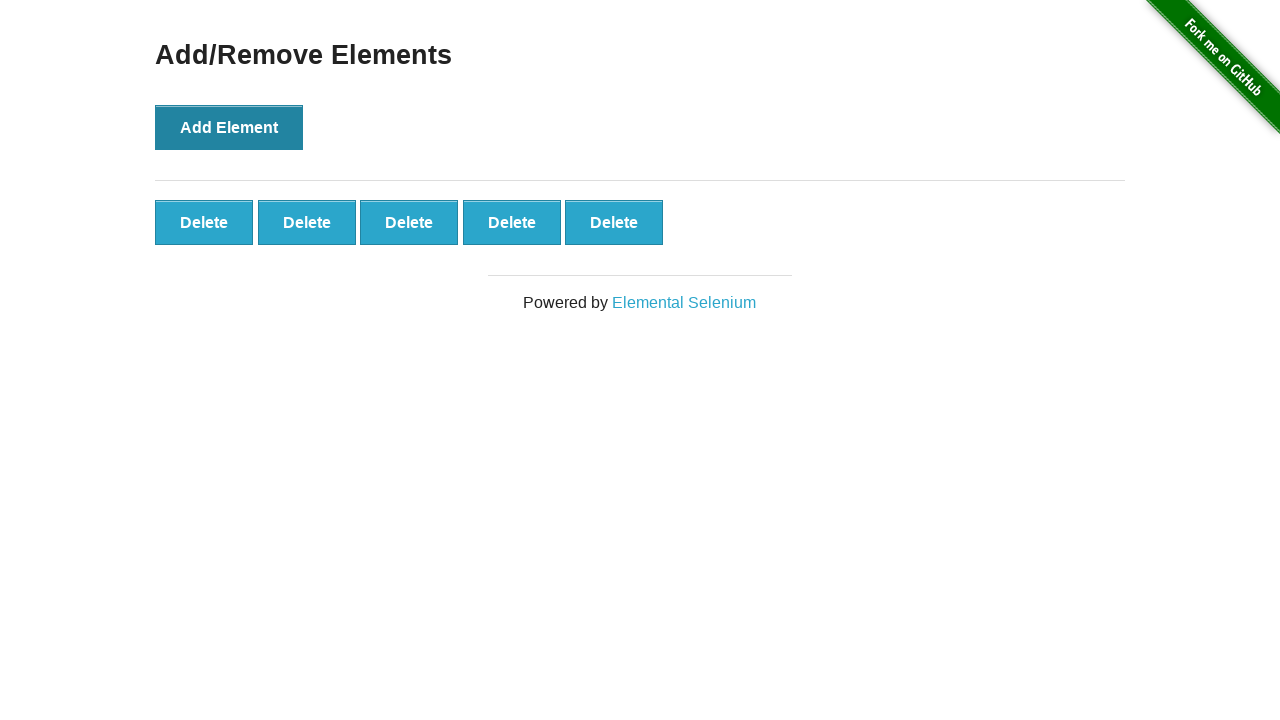

Verified that 5 'Delete' buttons were created
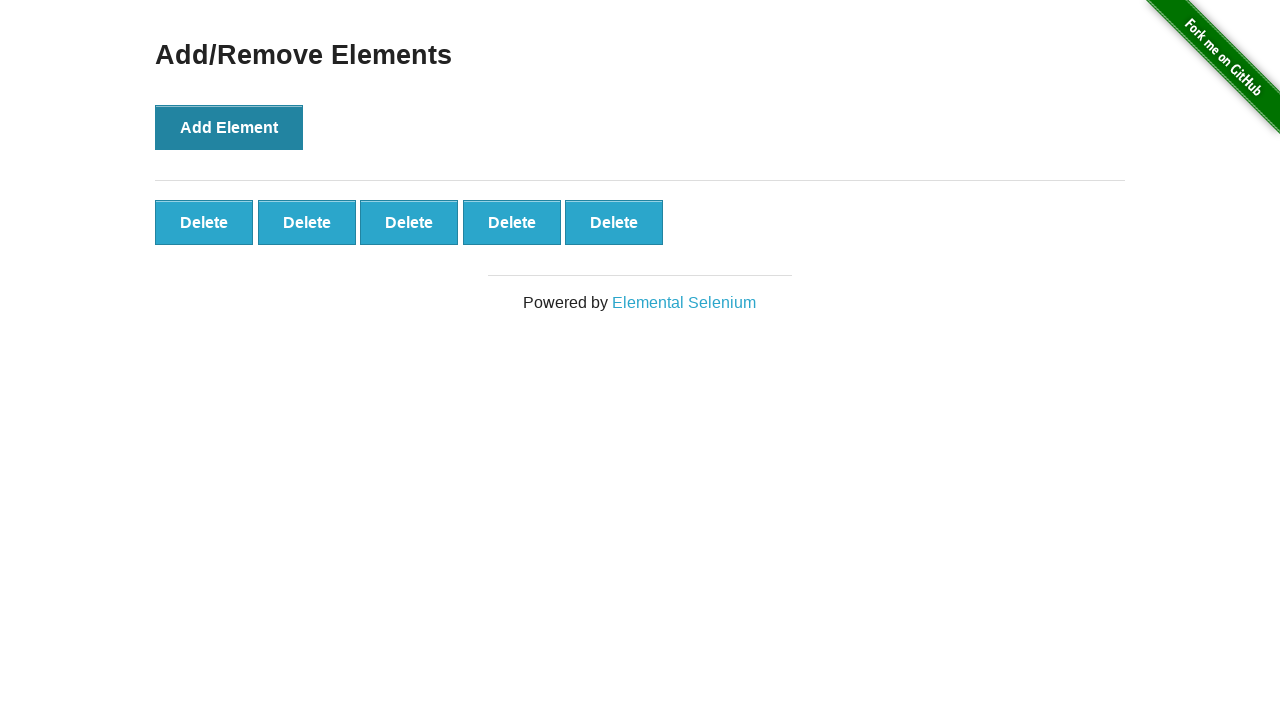

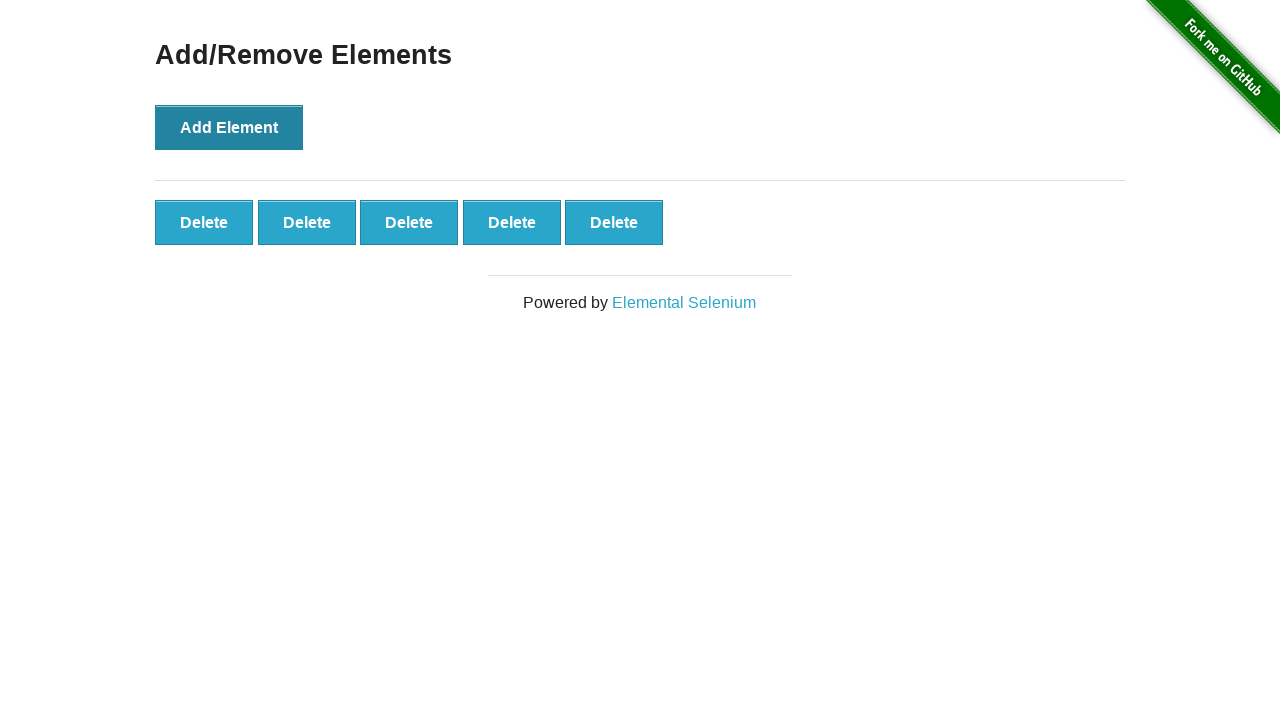